Navigates to Text Box page and verifies that the Permanent Address label is visible

Starting URL: https://demoqa.com/elements

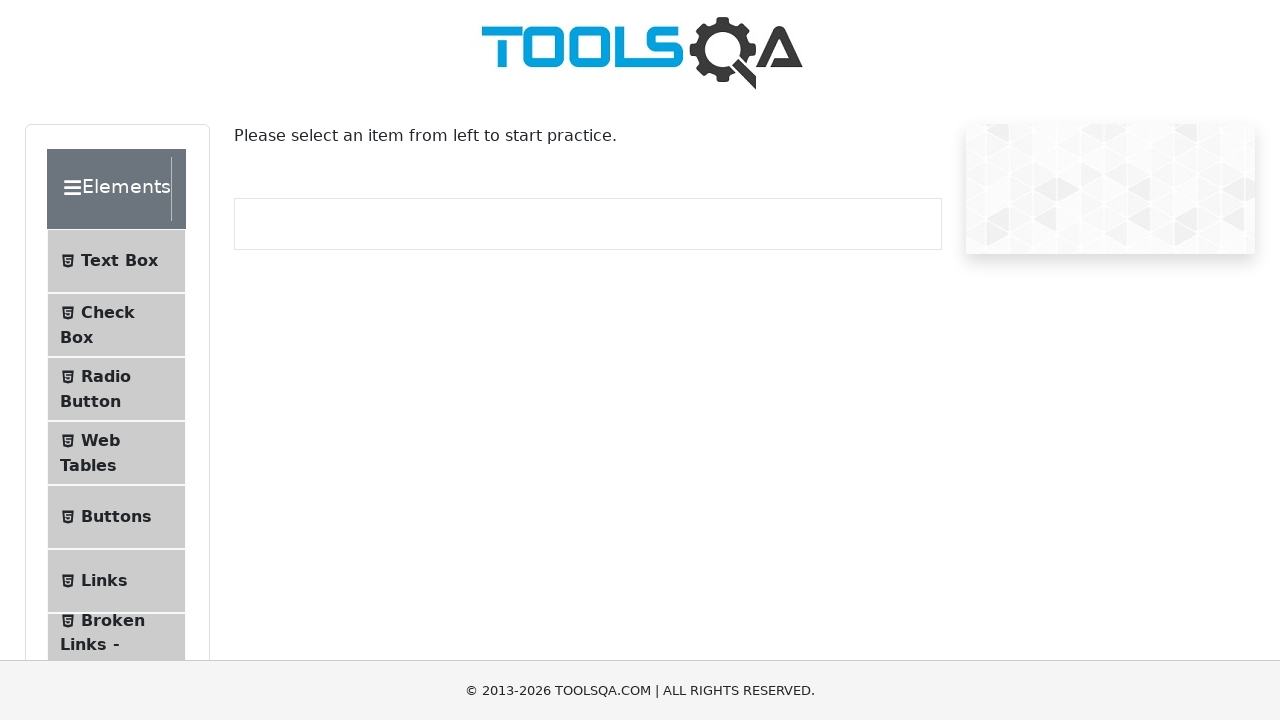

Clicked Text Box button in menu at (119, 261) on internal:text="Text Box"i
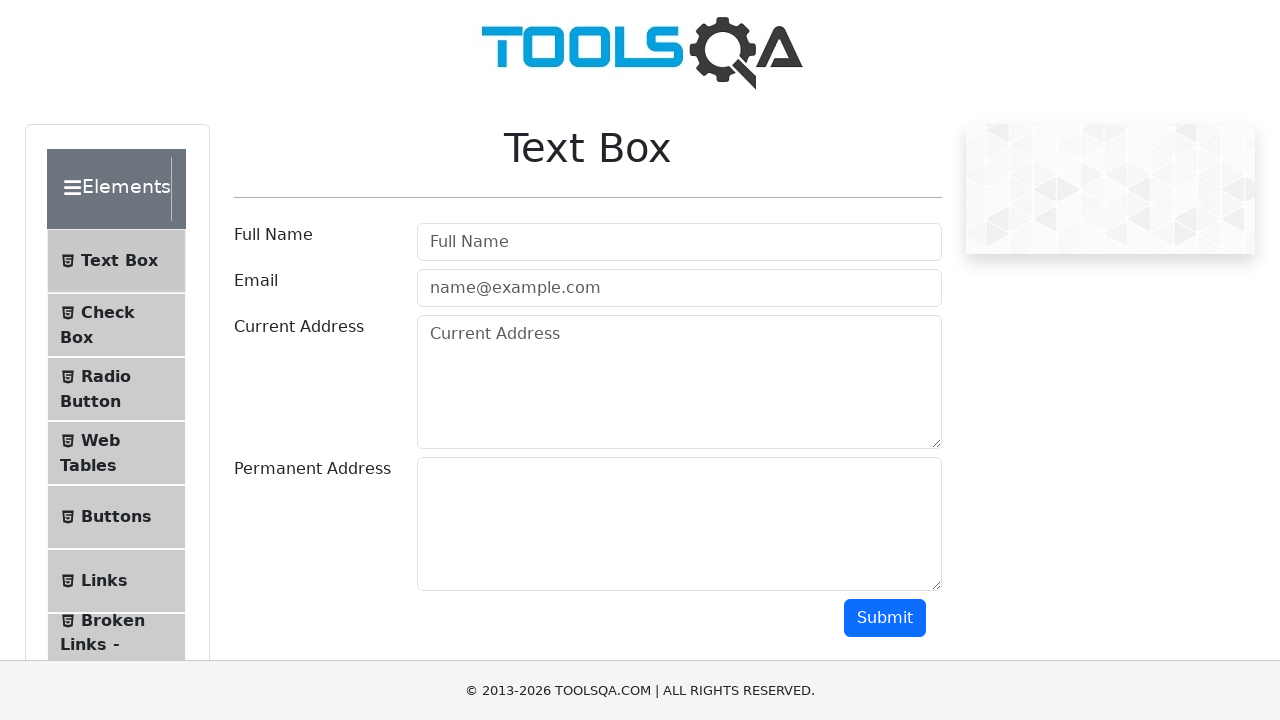

Text Box page loaded successfully
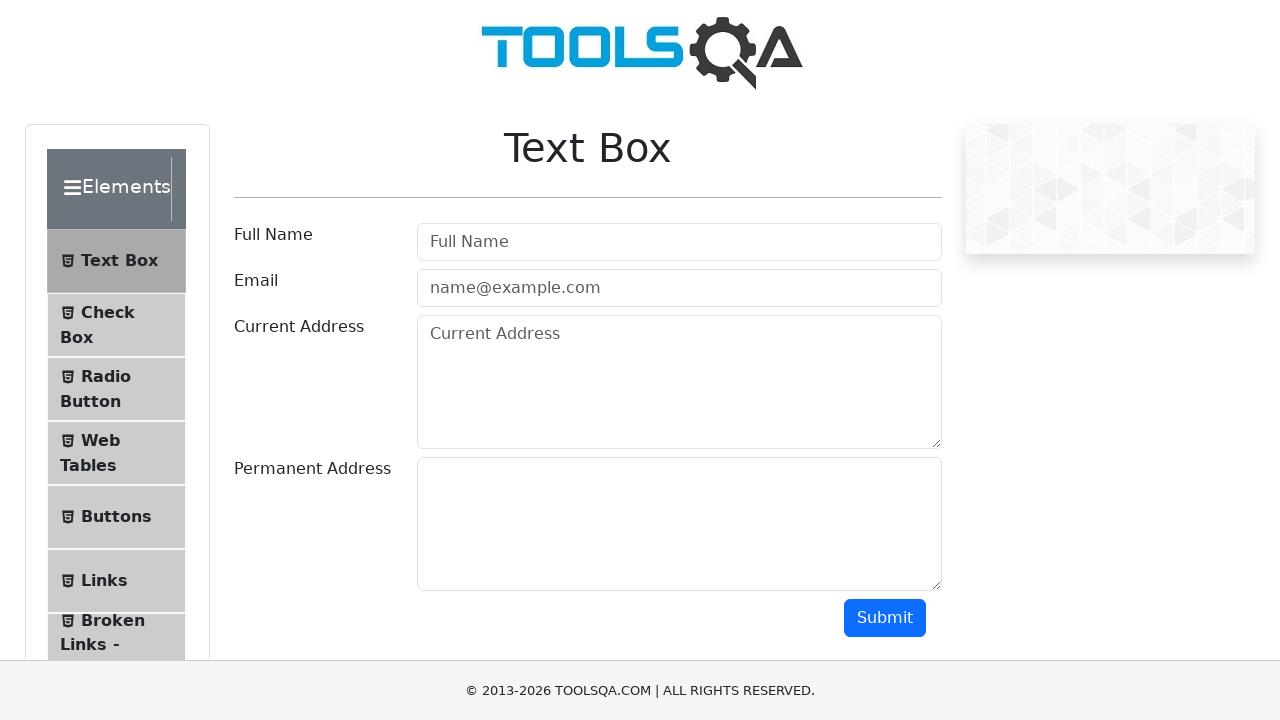

Verified Permanent Address label is visible
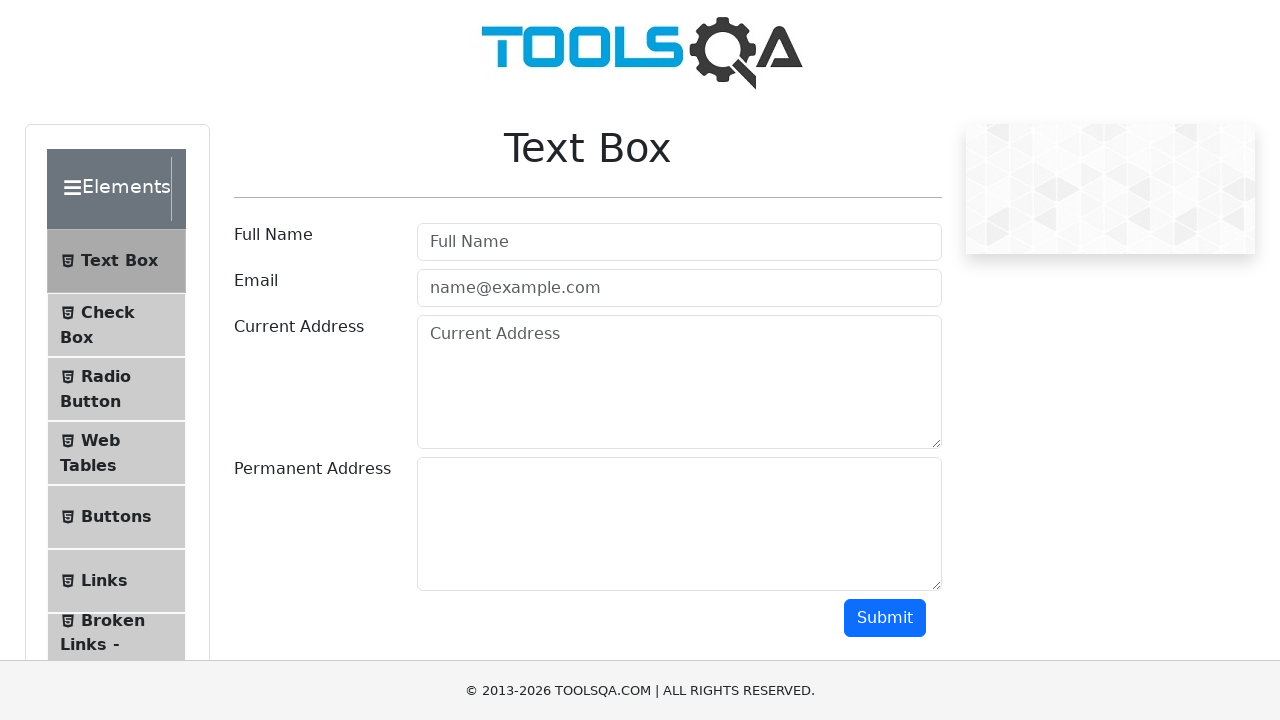

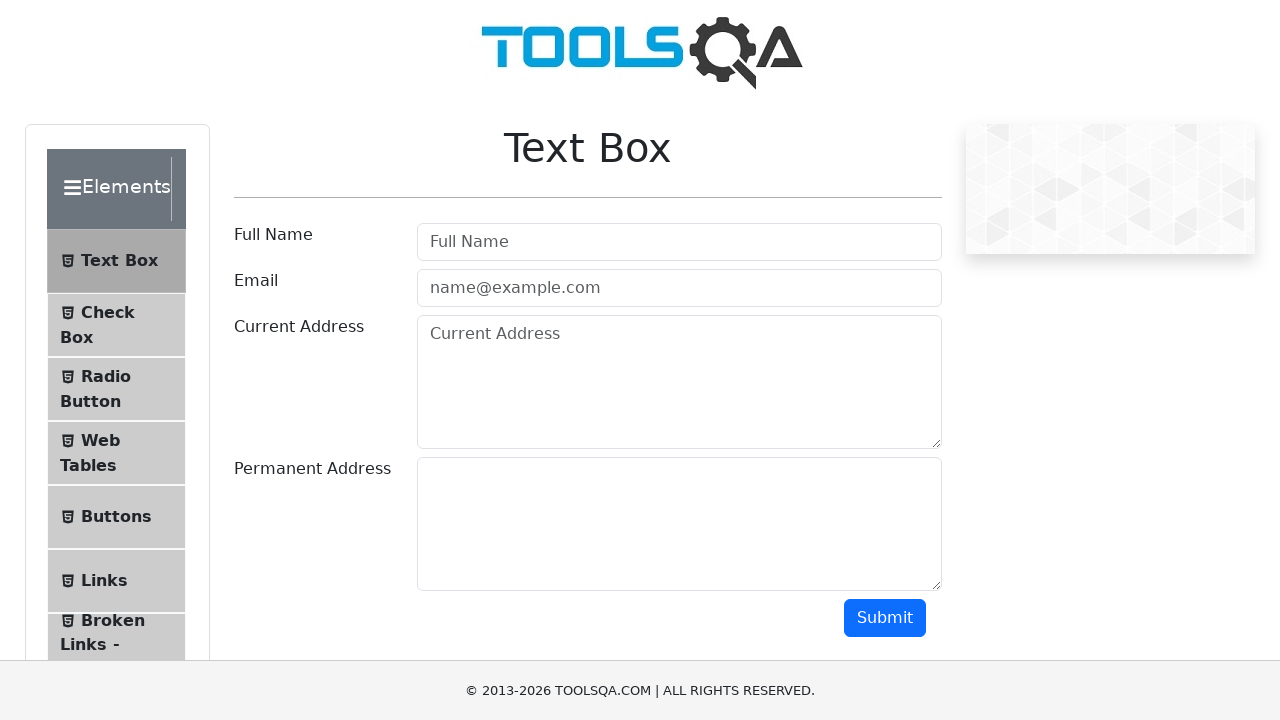